Tests that the currently applied filter is highlighted in the navigation

Starting URL: https://demo.playwright.dev/todomvc

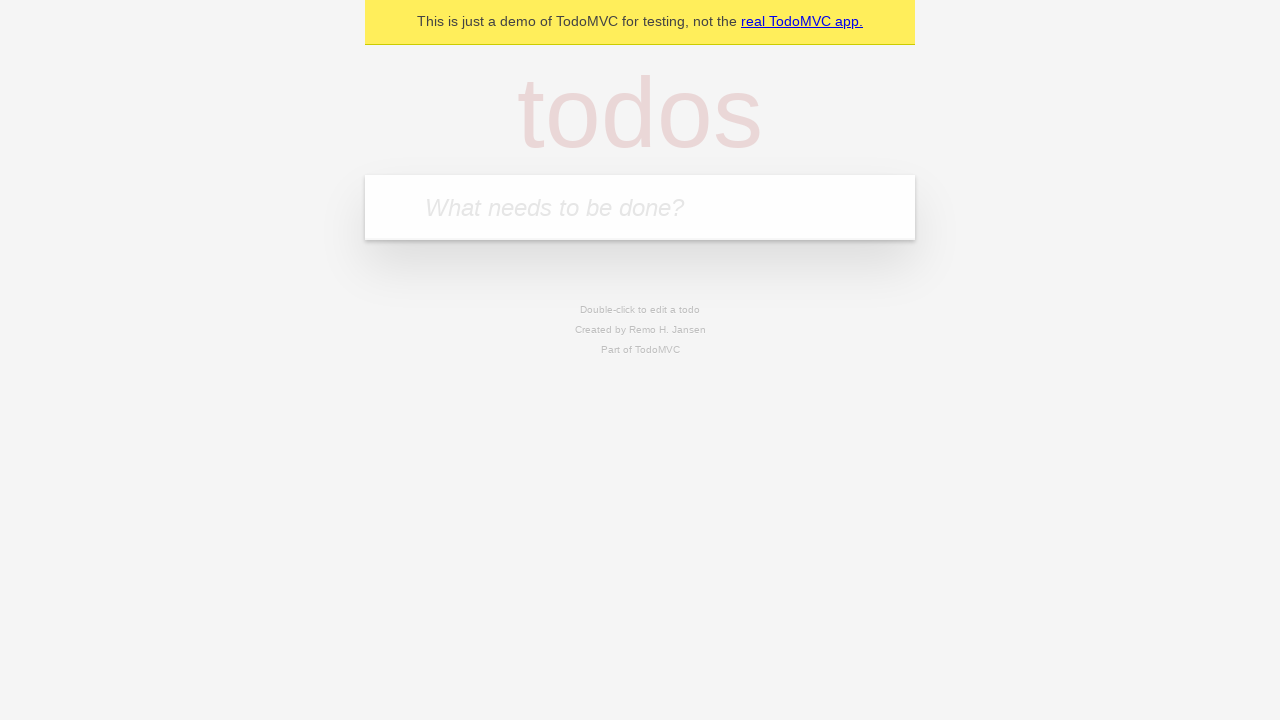

Filled todo input field with 'buy some cheese' on internal:attr=[placeholder="What needs to be done?"i]
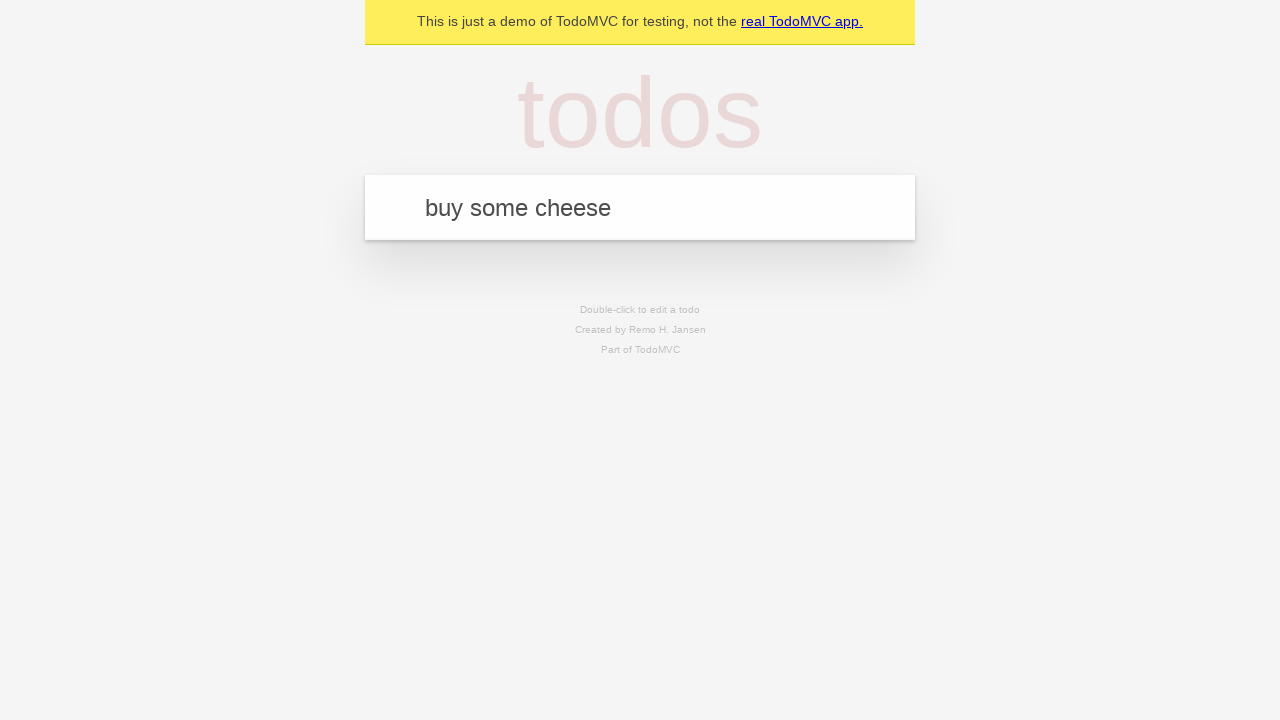

Pressed Enter to create todo 'buy some cheese' on internal:attr=[placeholder="What needs to be done?"i]
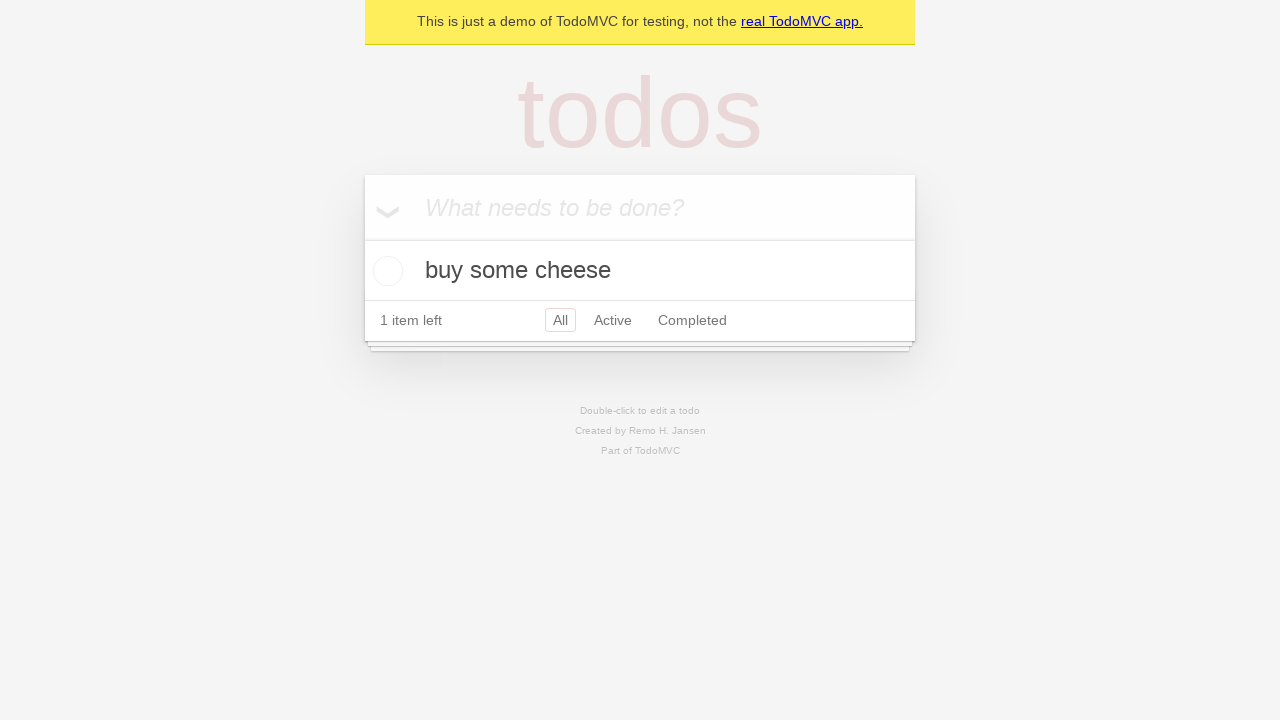

Filled todo input field with 'feed the cat' on internal:attr=[placeholder="What needs to be done?"i]
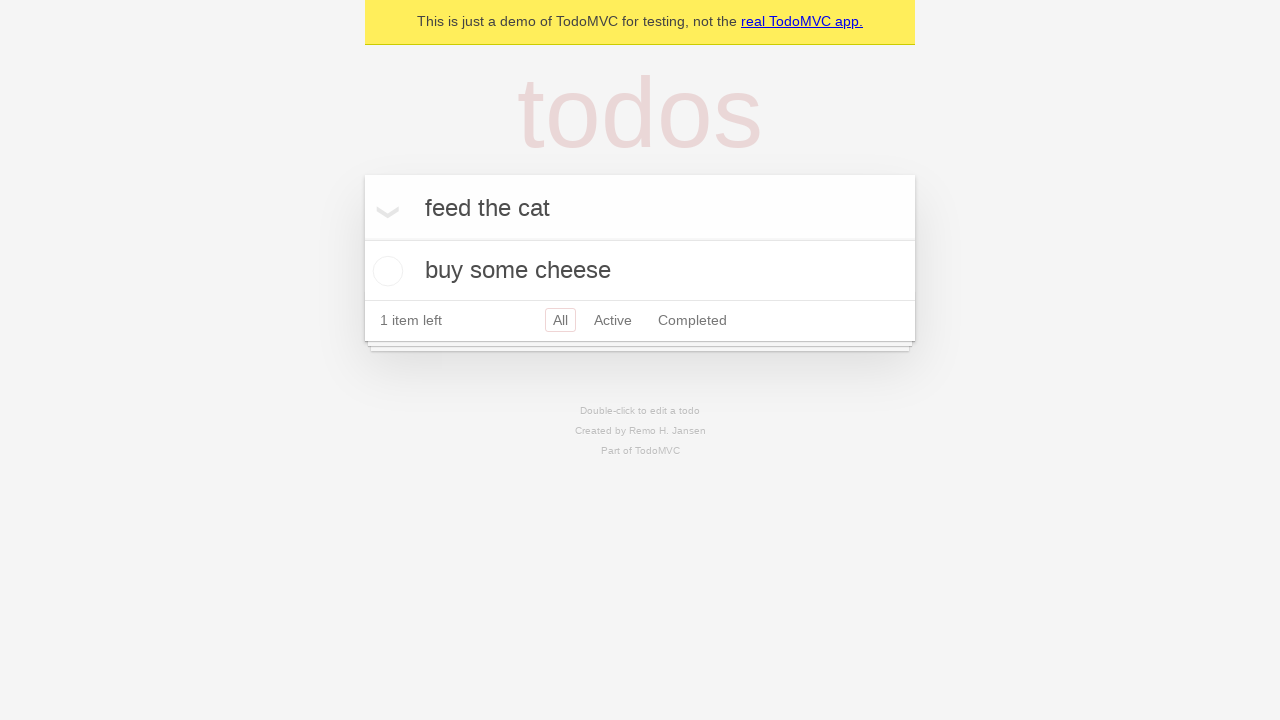

Pressed Enter to create todo 'feed the cat' on internal:attr=[placeholder="What needs to be done?"i]
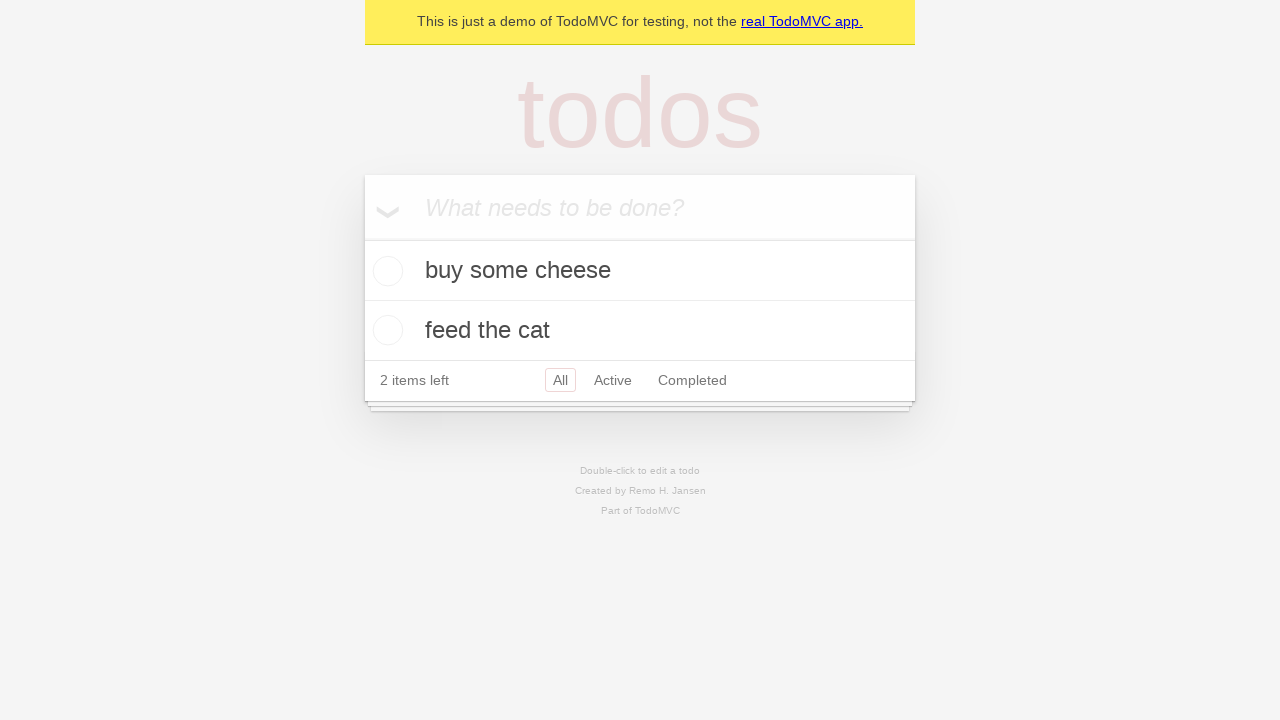

Filled todo input field with 'book a doctors appointment' on internal:attr=[placeholder="What needs to be done?"i]
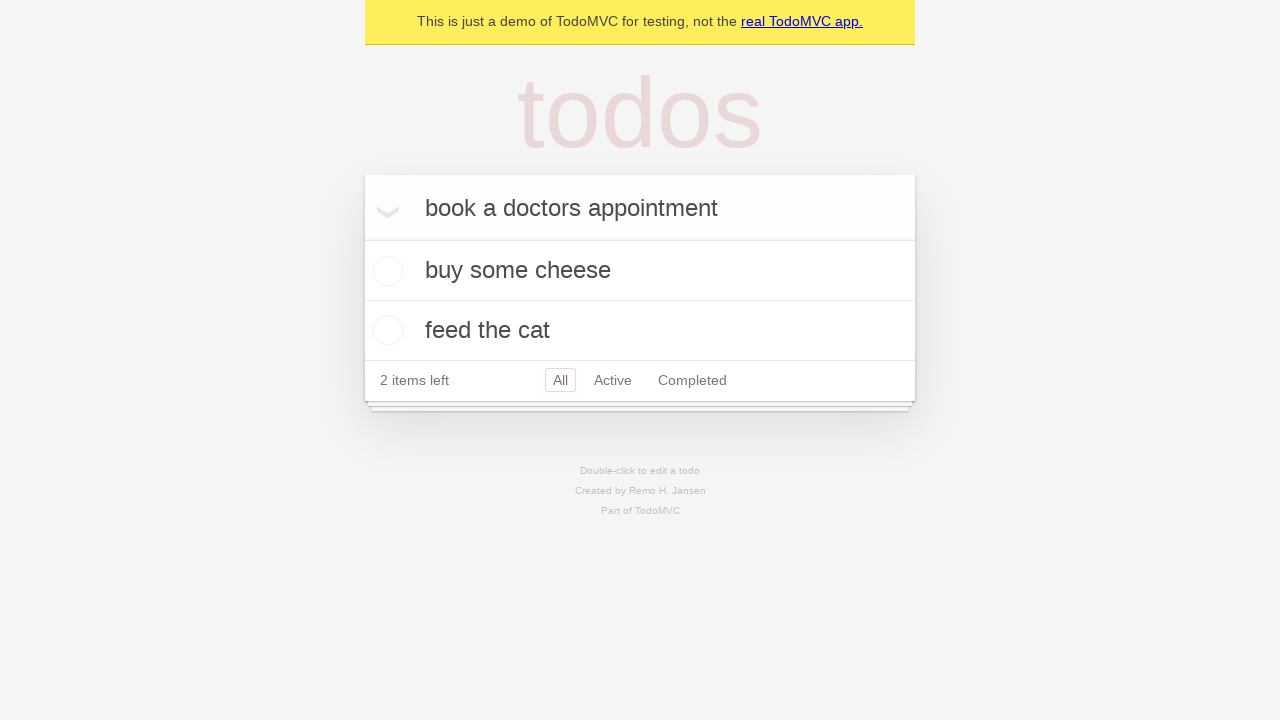

Pressed Enter to create todo 'book a doctors appointment' on internal:attr=[placeholder="What needs to be done?"i]
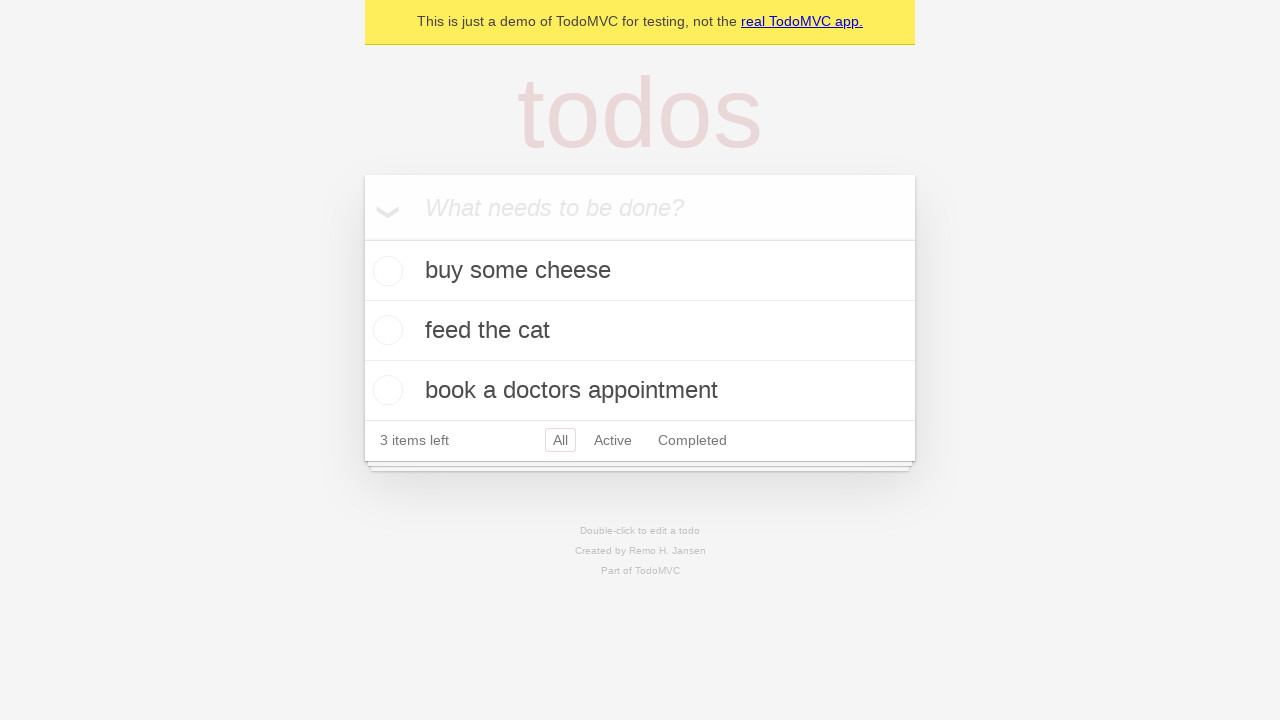

Located Active filter link
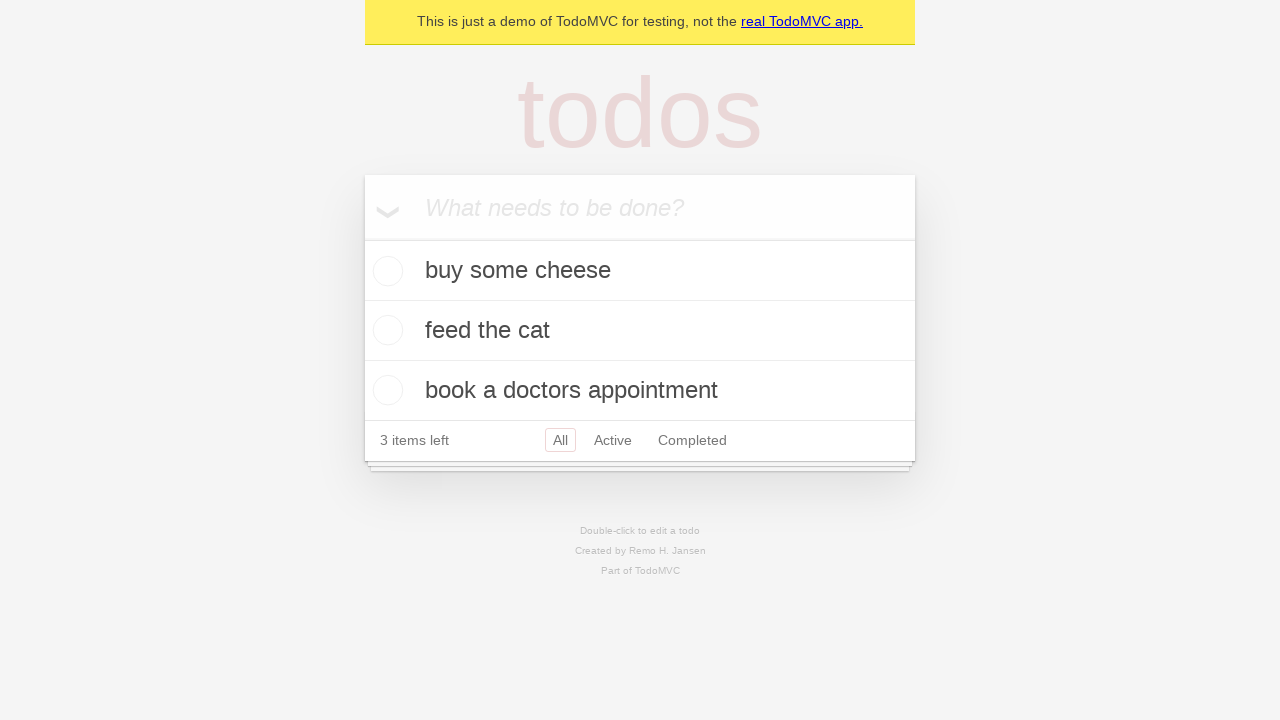

Located Completed filter link
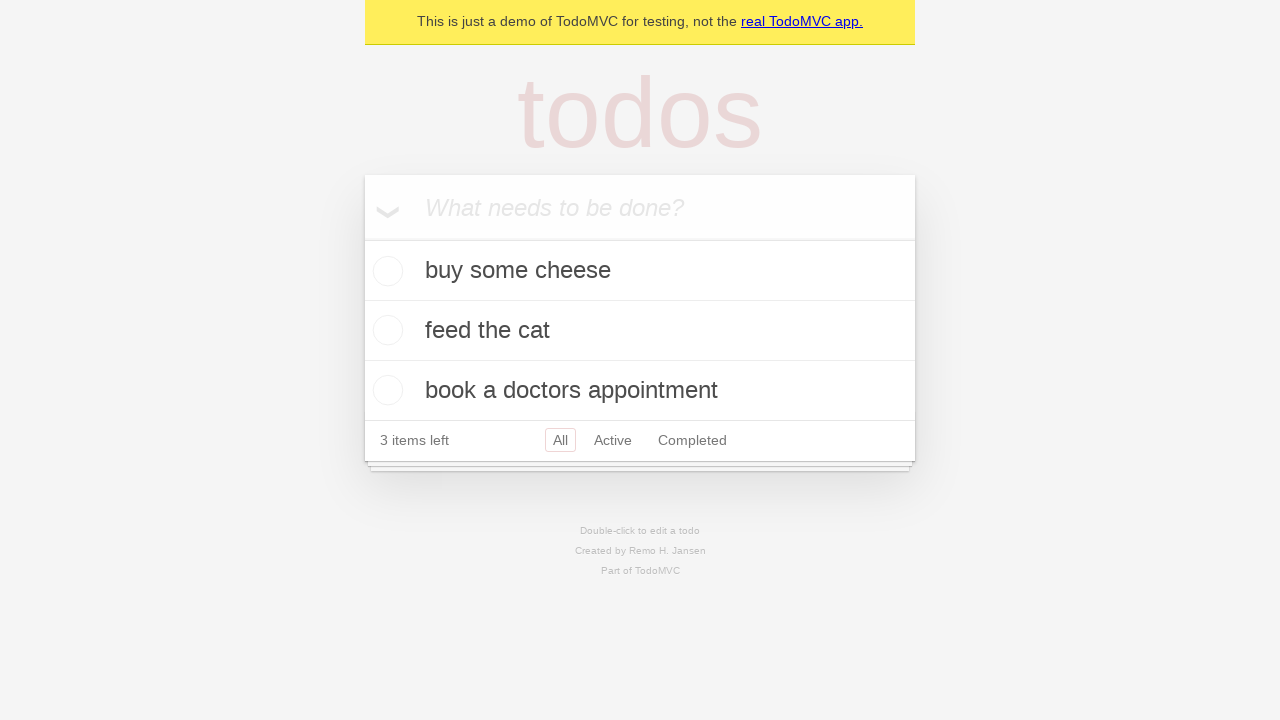

Clicked Active filter link at (613, 440) on internal:role=link[name="Active"i]
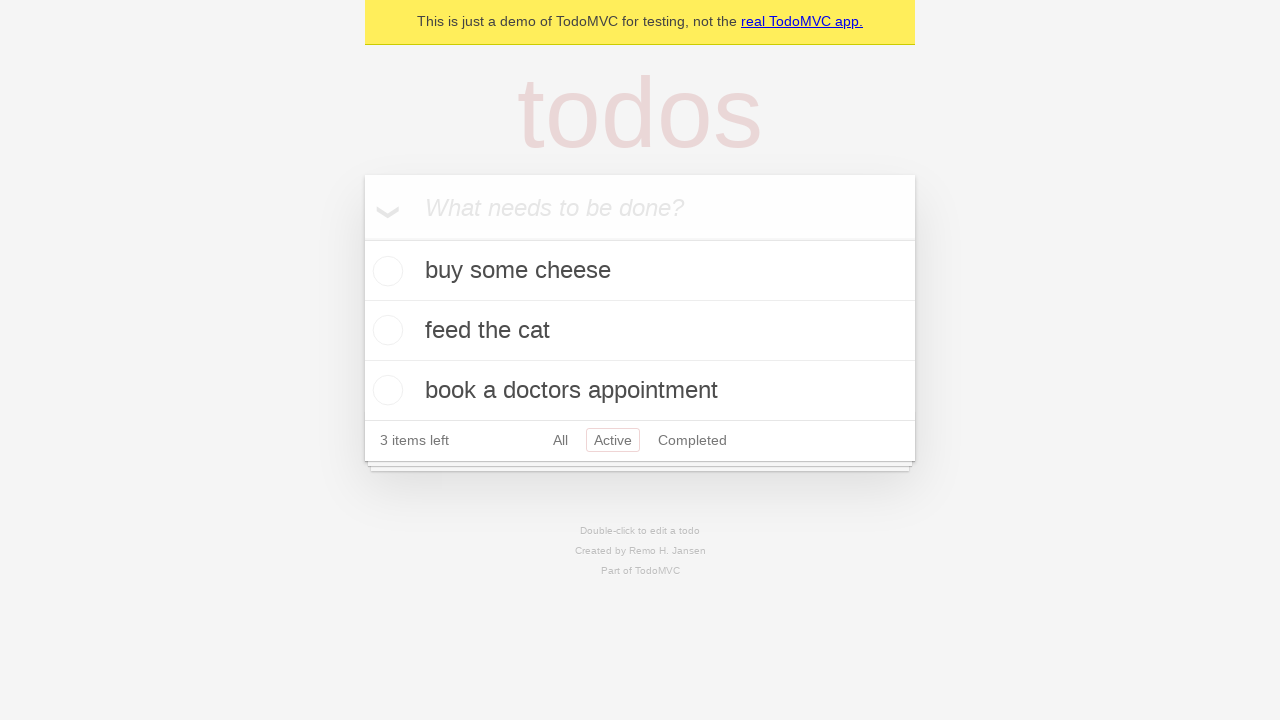

Clicked Completed filter link to verify it becomes highlighted at (692, 440) on internal:role=link[name="Completed"i]
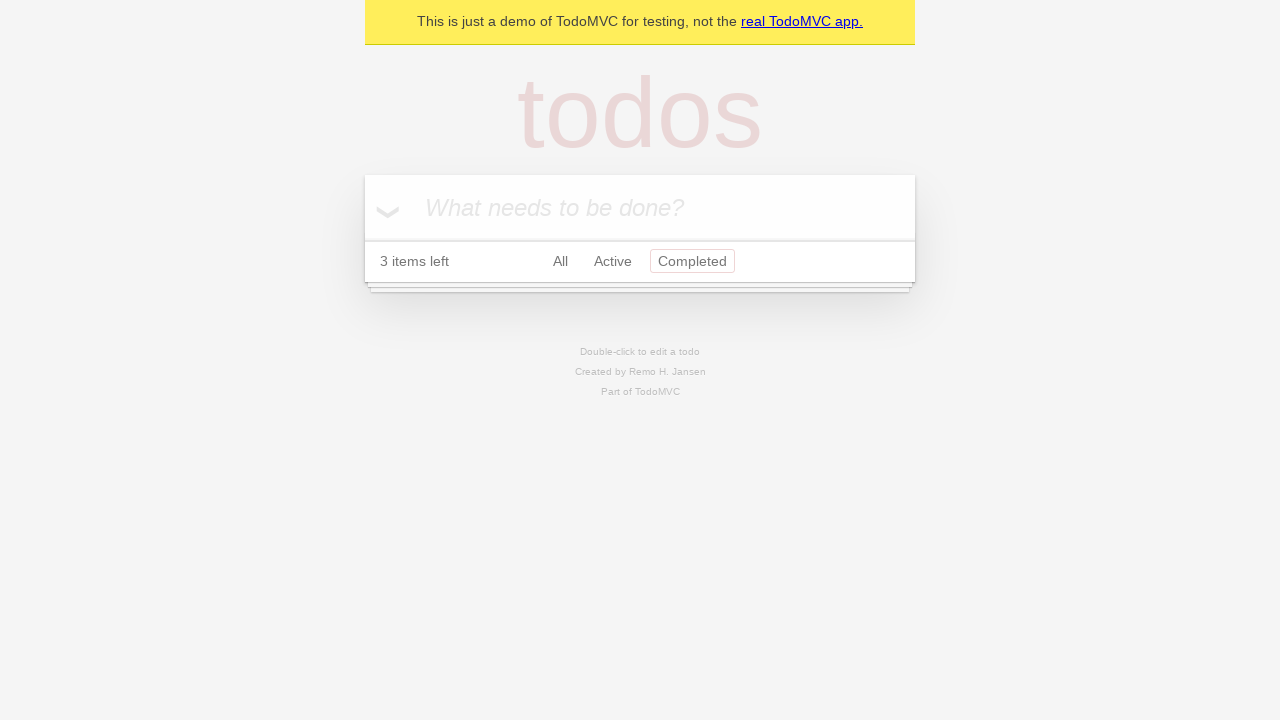

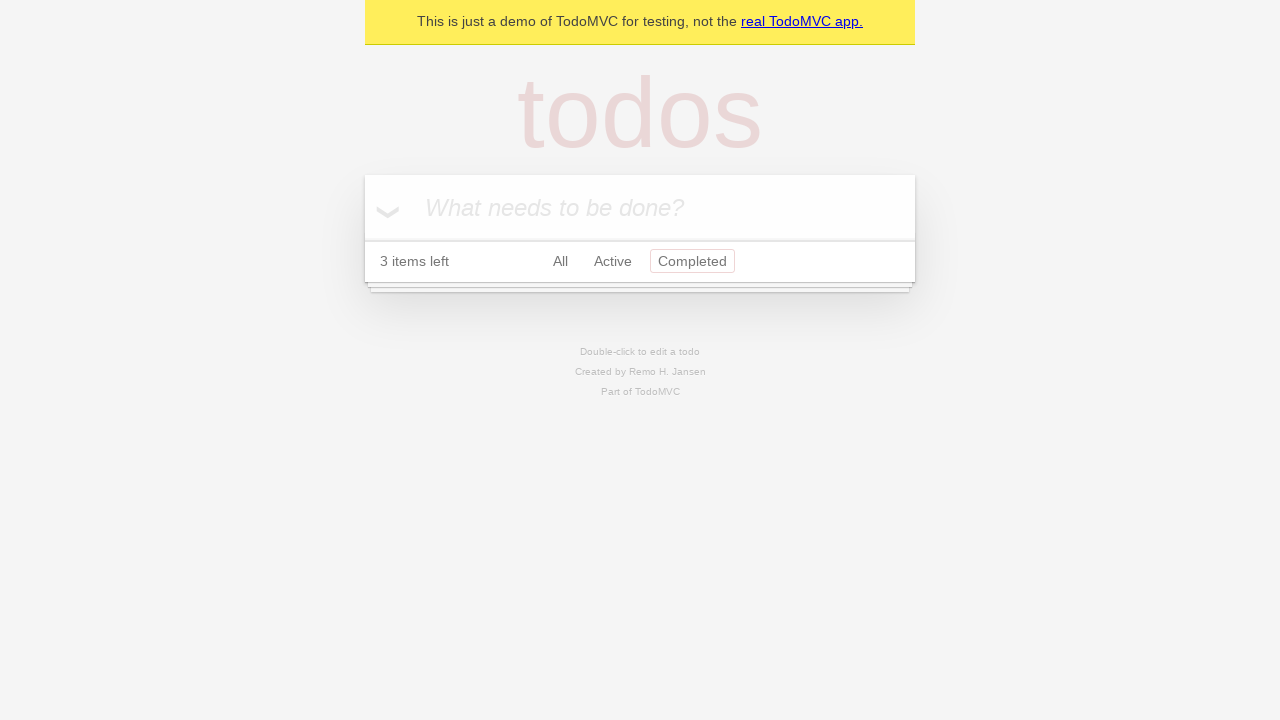